Verifies the current URL of the OrangeHRM application login page

Starting URL: https://opensource-demo.orangehrmlive.com/web/index.php/auth/login

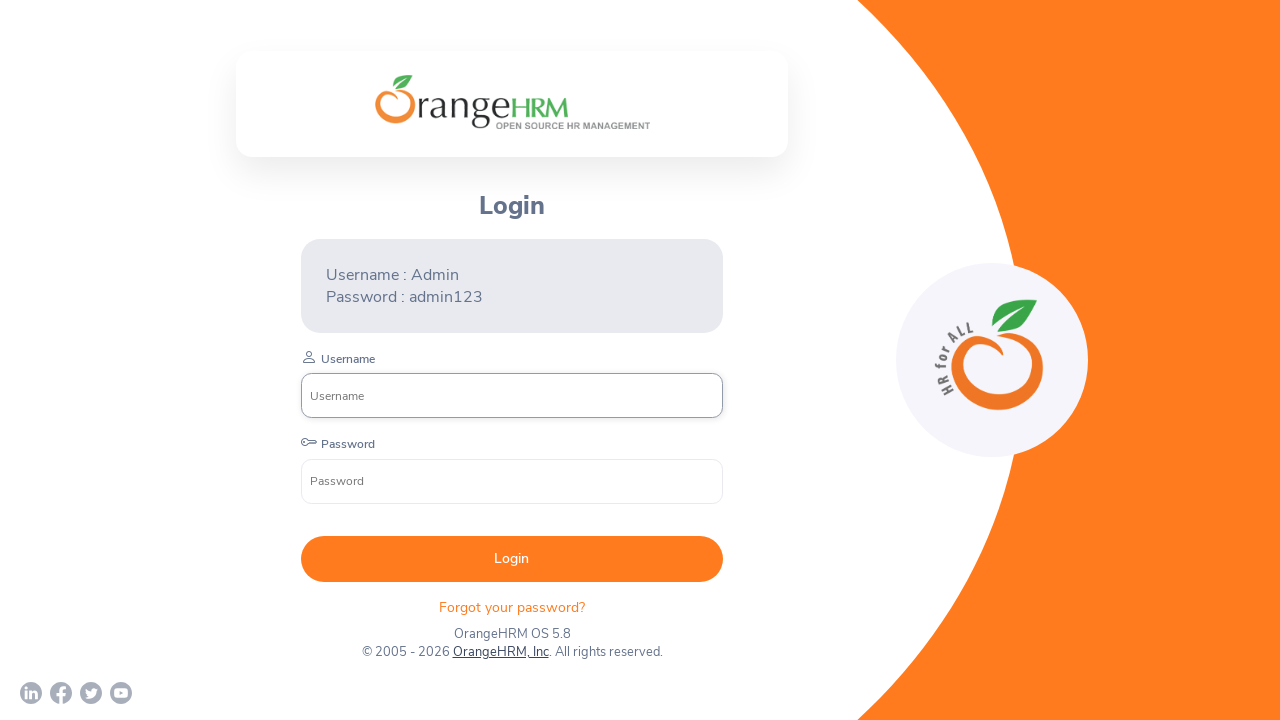

Waited 3 seconds for page to load
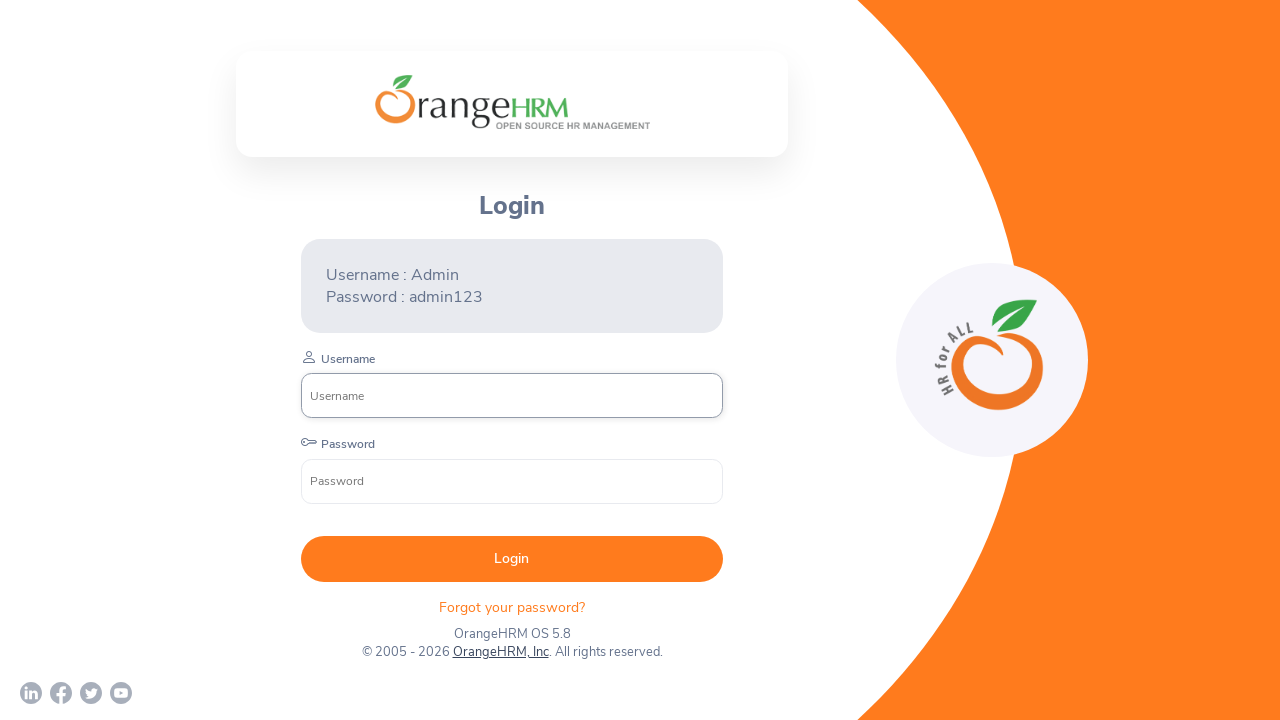

Retrieved current URL from page
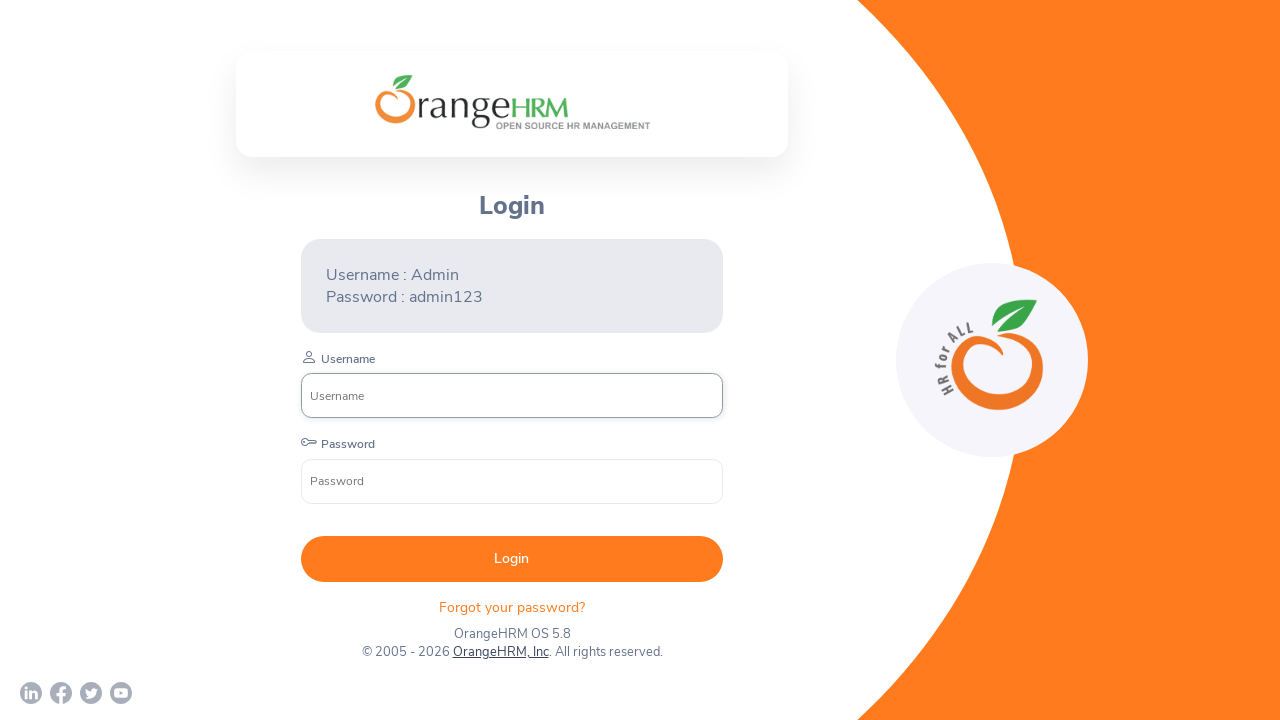

Verified current URL contains OrangeHRM domain - assertion passed
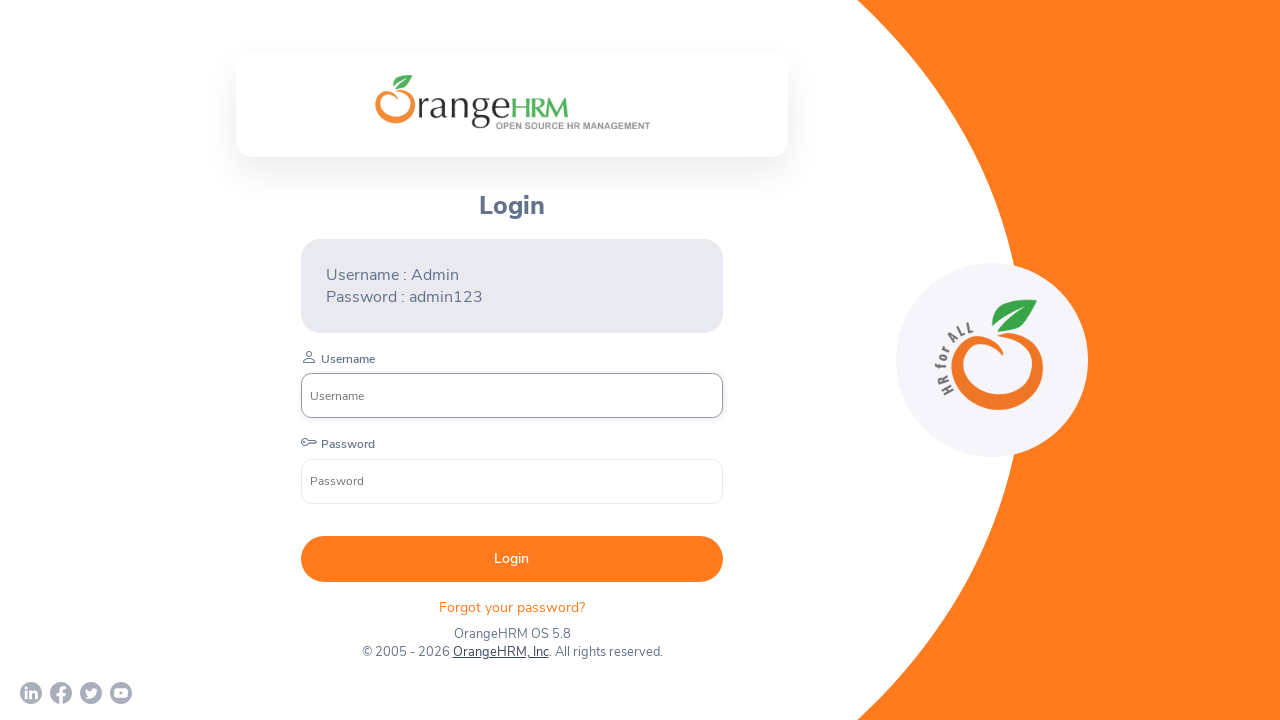

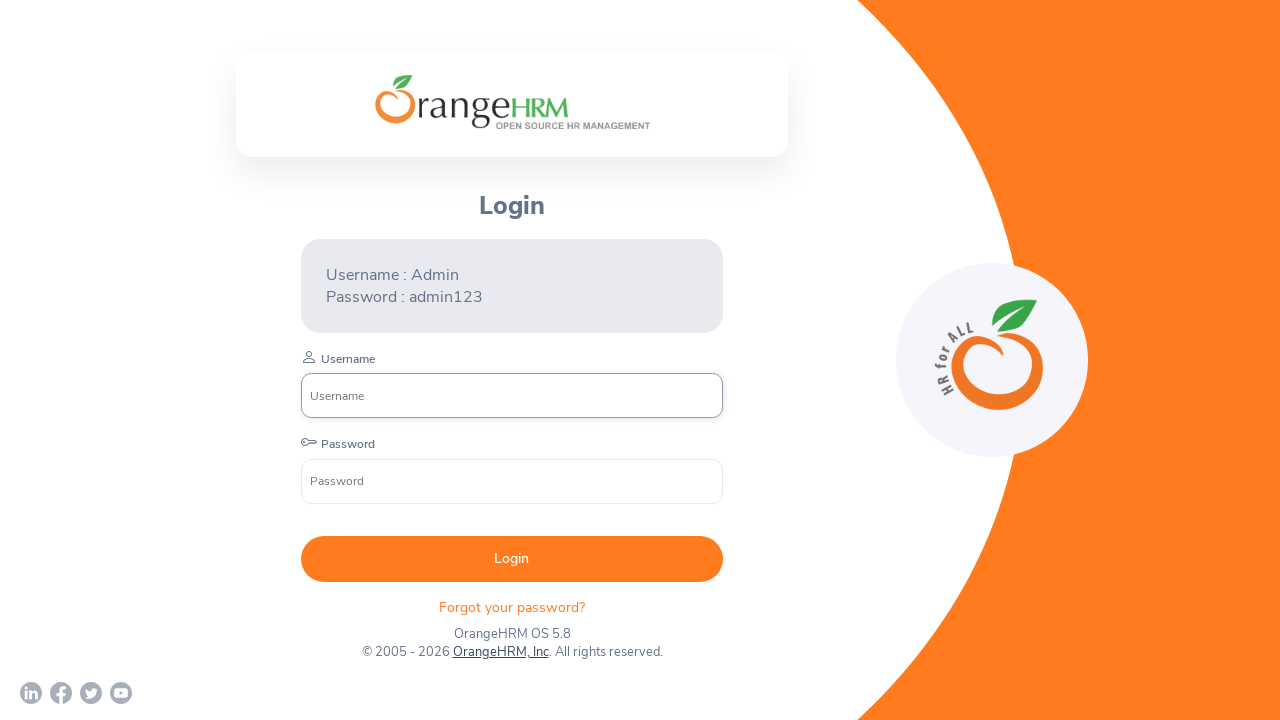